Tests the forgot password flow by clicking the forgot password link, entering an email address, and submitting the form on a public test website.

Starting URL: http://the-internet.herokuapp.com/

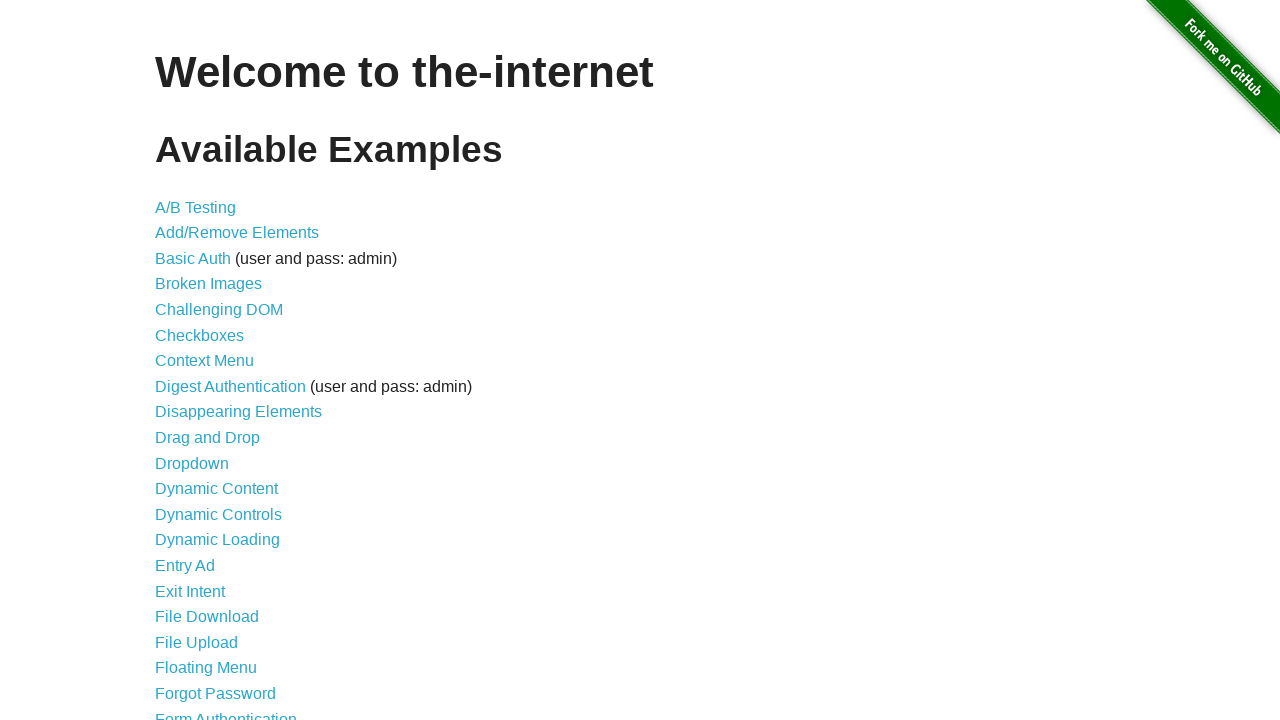

Clicked the 'Forgot Password' link at (216, 693) on text=Forgot Password
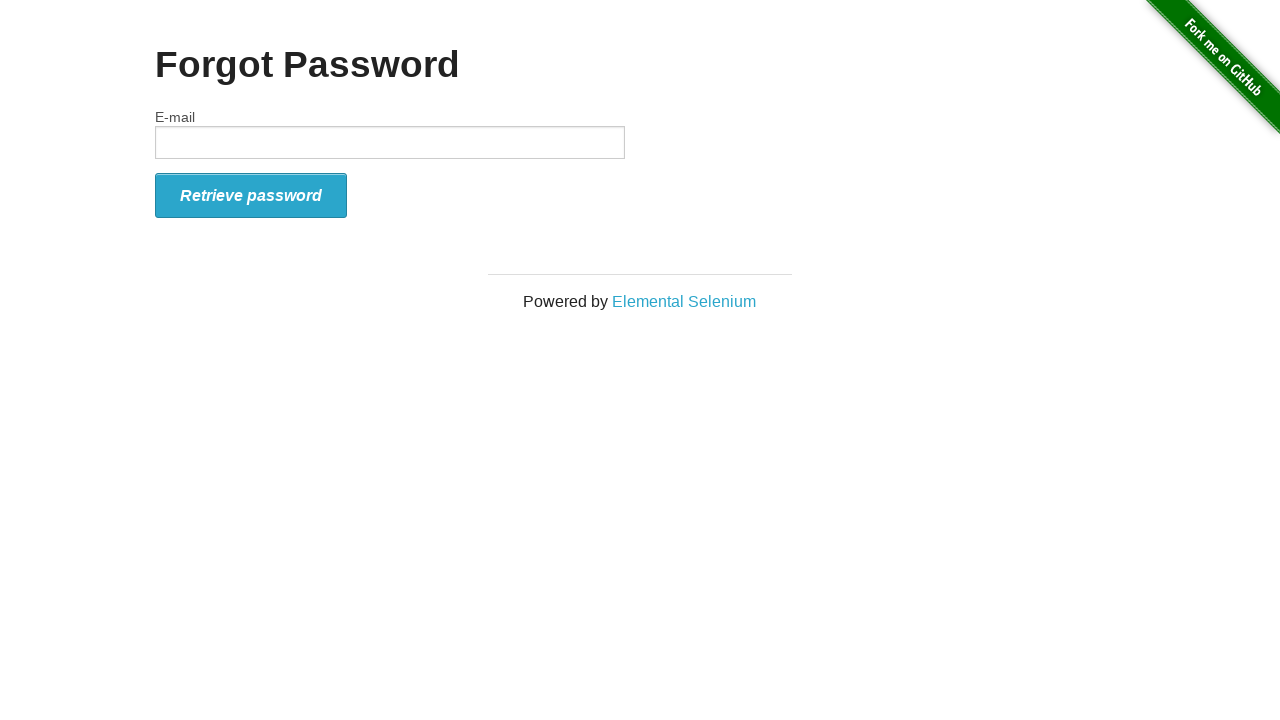

Filled email field with 'testuser2024@example.com' on #email
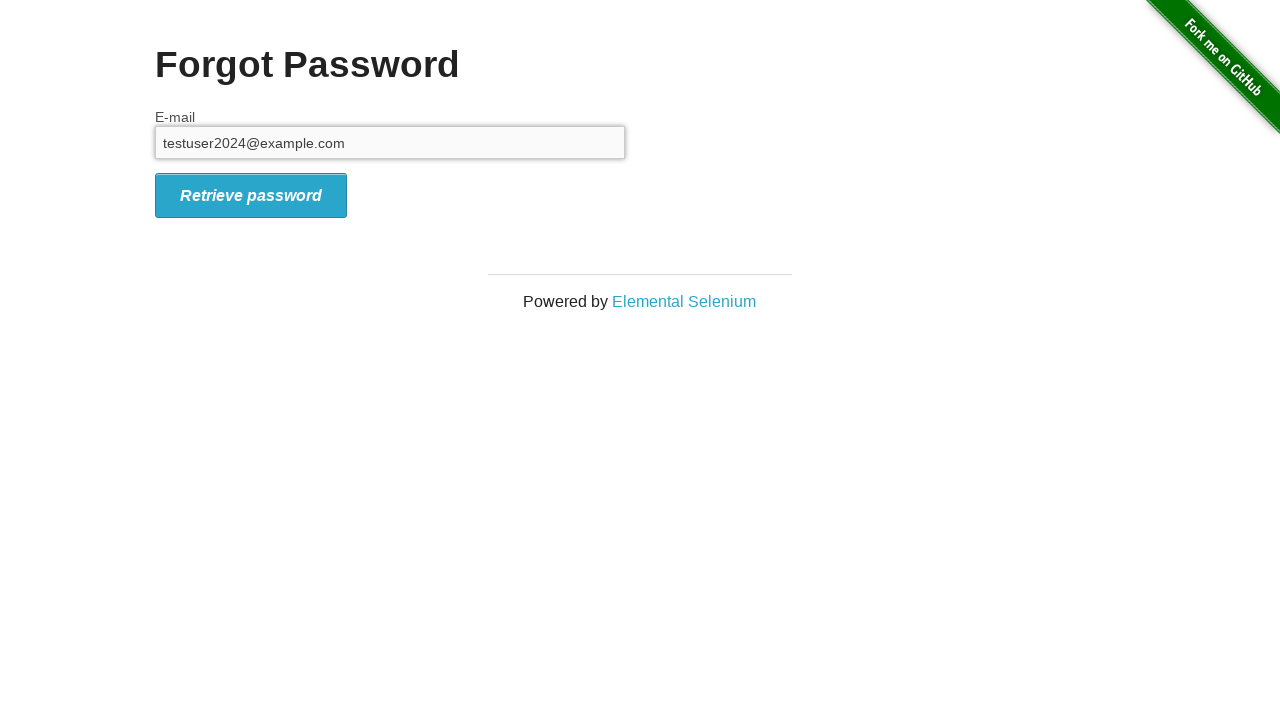

Clicked the submit button to complete forgot password form at (251, 195) on #form_submit
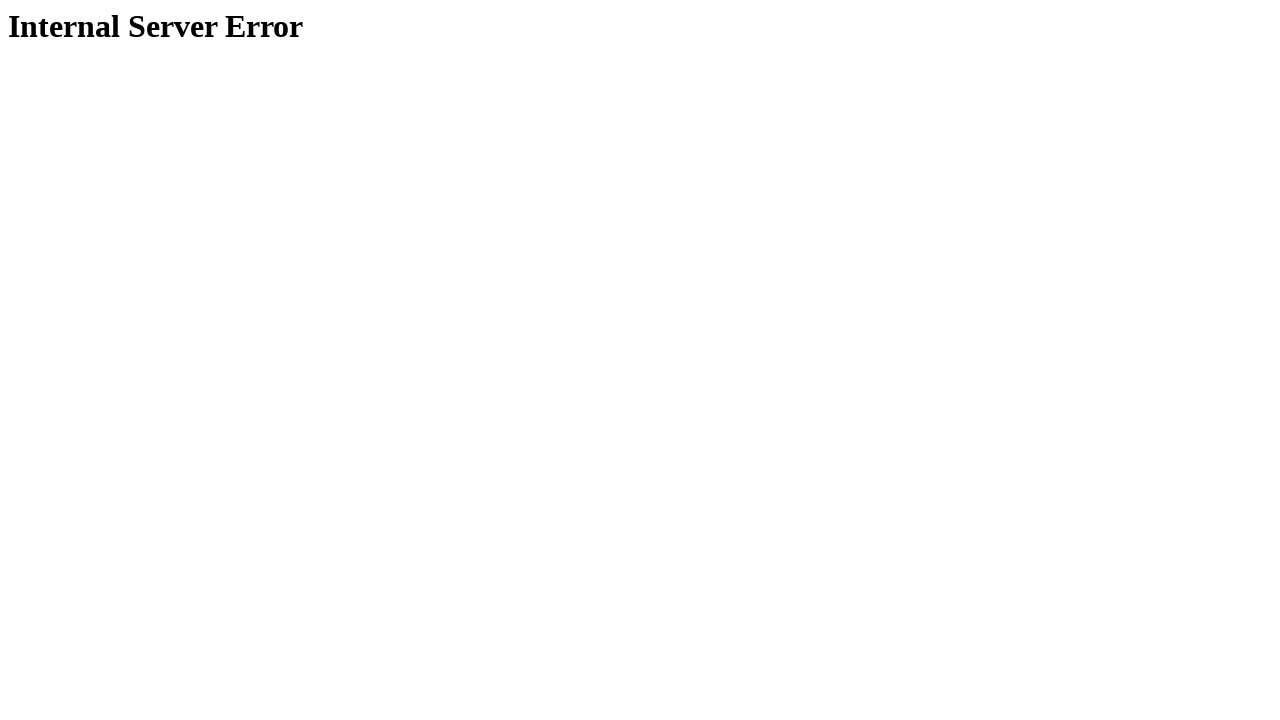

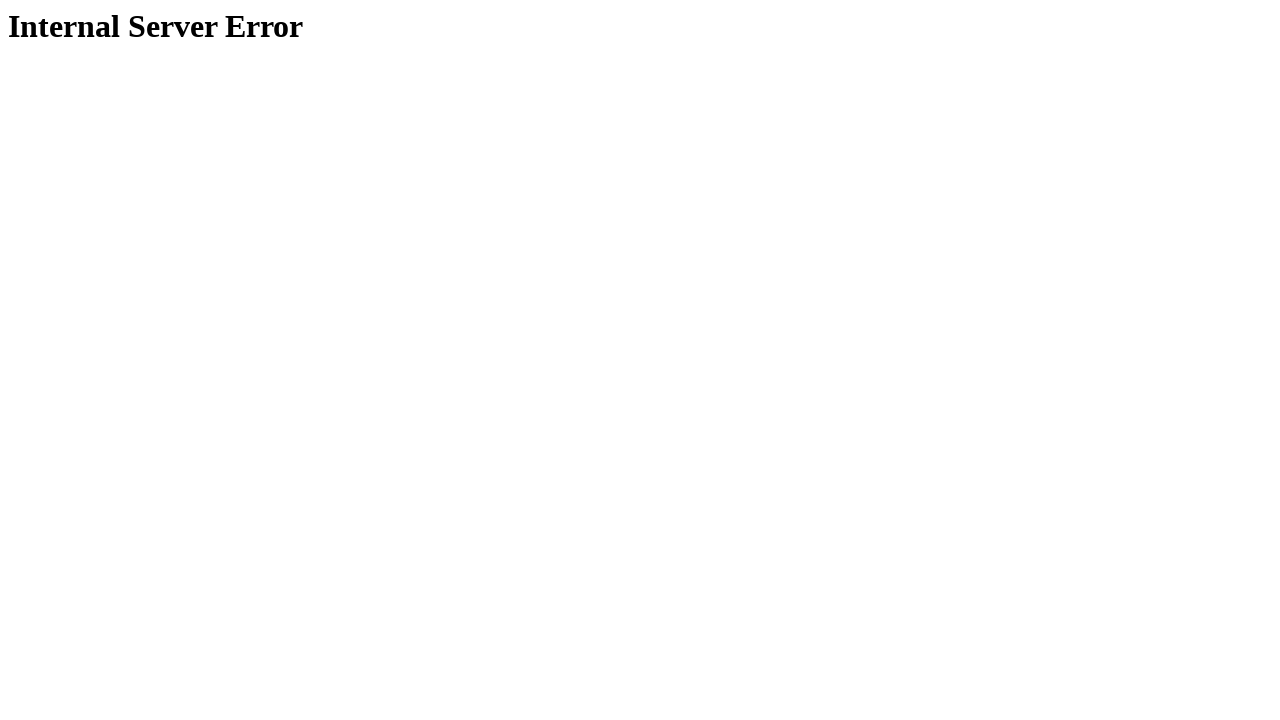